Tests JavaScript confirm dialog by clicking the confirm button and dismissing it, then verifying the result

Starting URL: https://the-internet.herokuapp.com/javascript_alerts

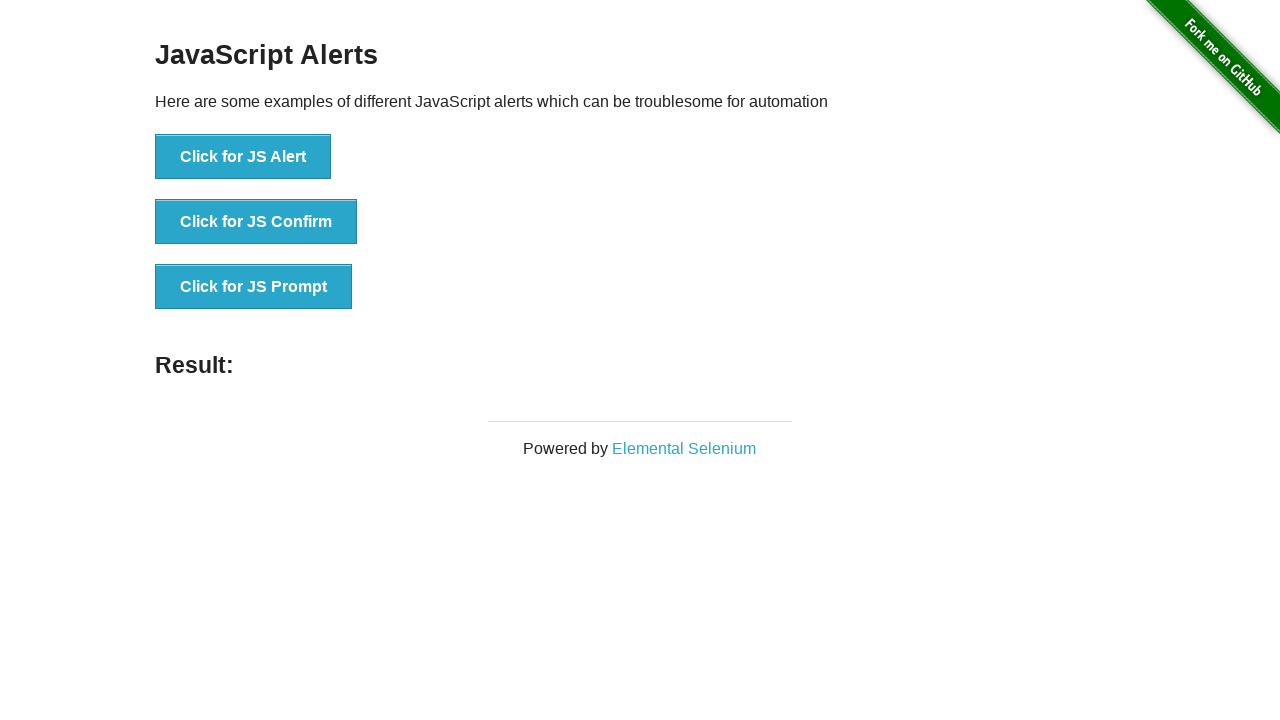

Set up dialog handler to dismiss confirm dialog
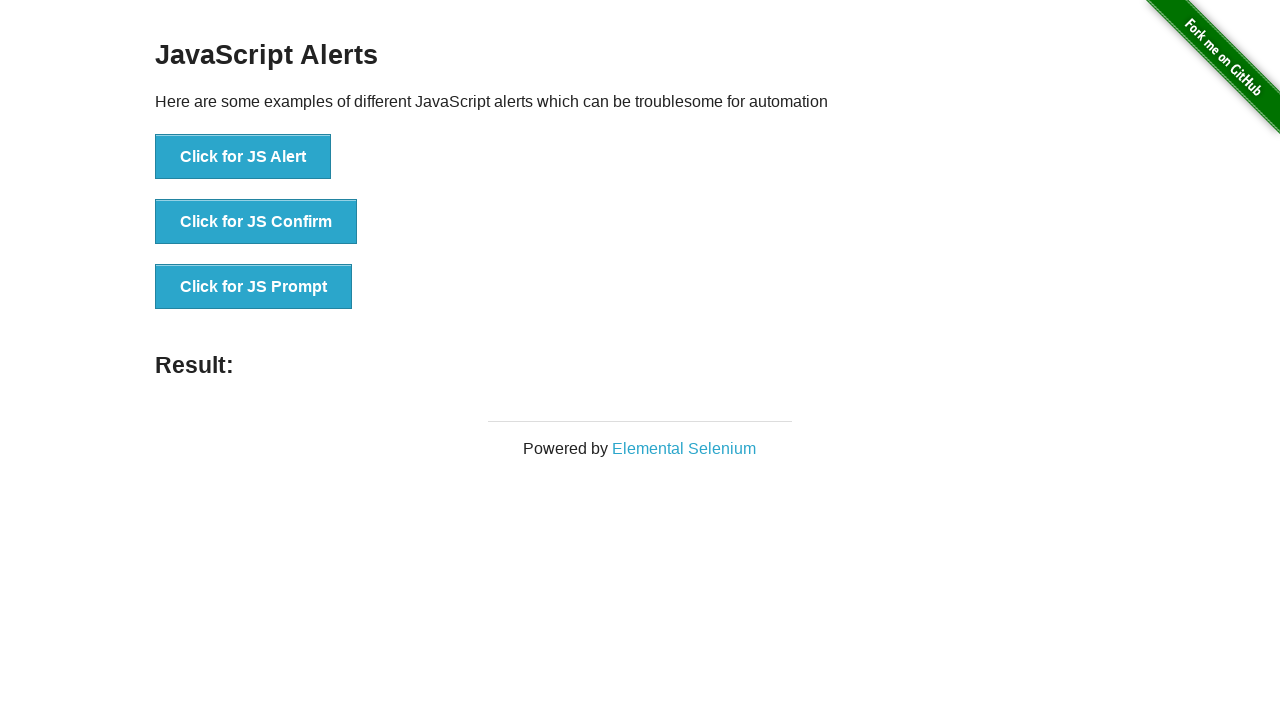

Clicked the confirm button to trigger JavaScript confirm dialog at (256, 222) on #content > div > ul > li:nth-child(2) > button
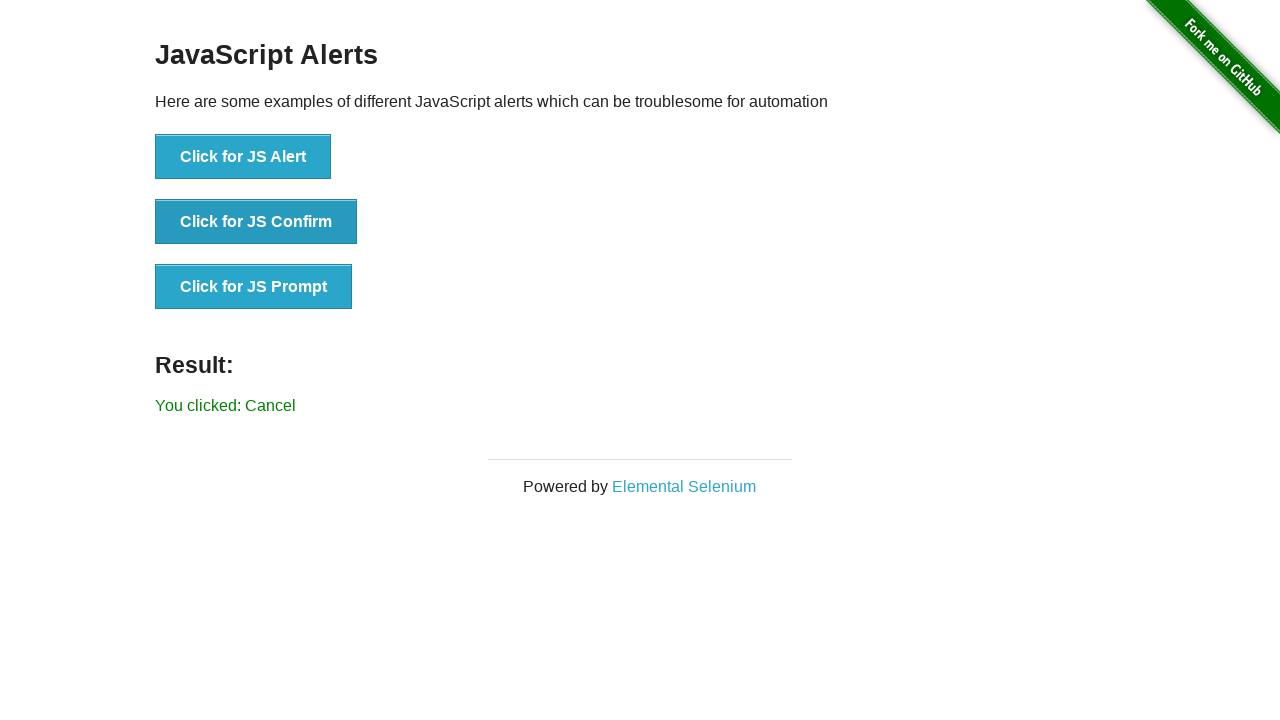

Located result element
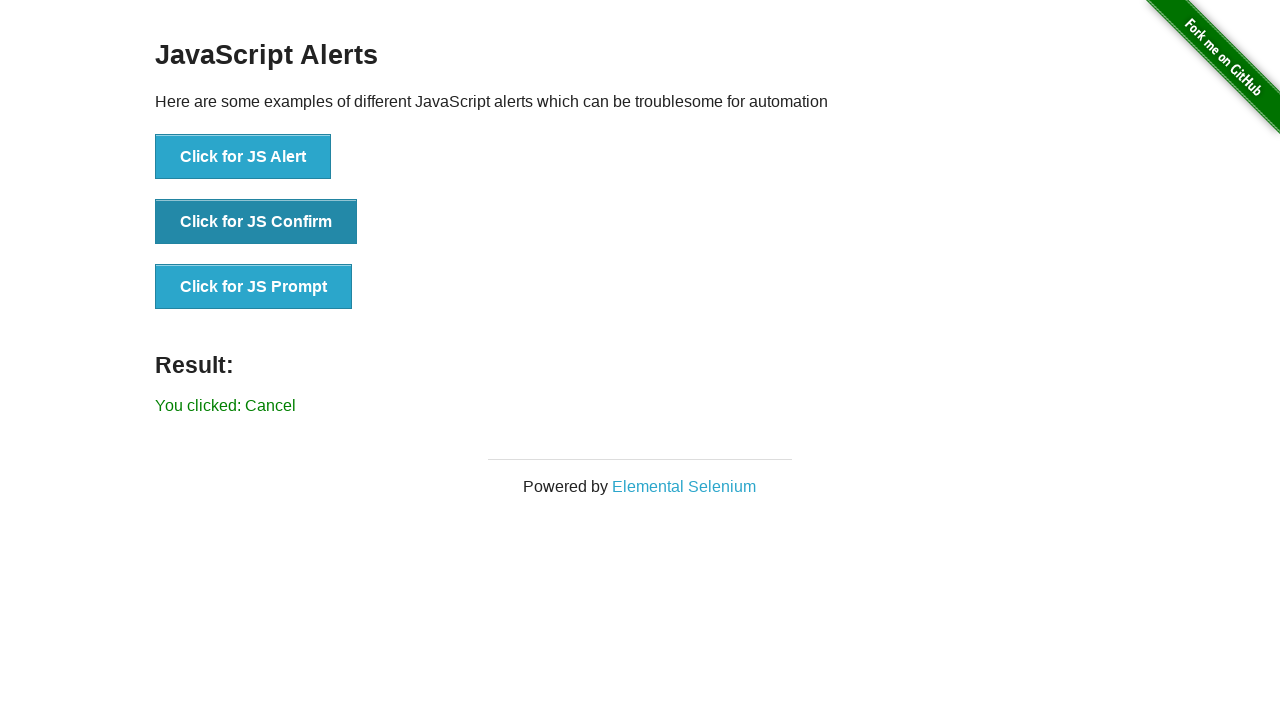

Verified result text shows 'You clicked: Cancel' after dismissing confirm dialog
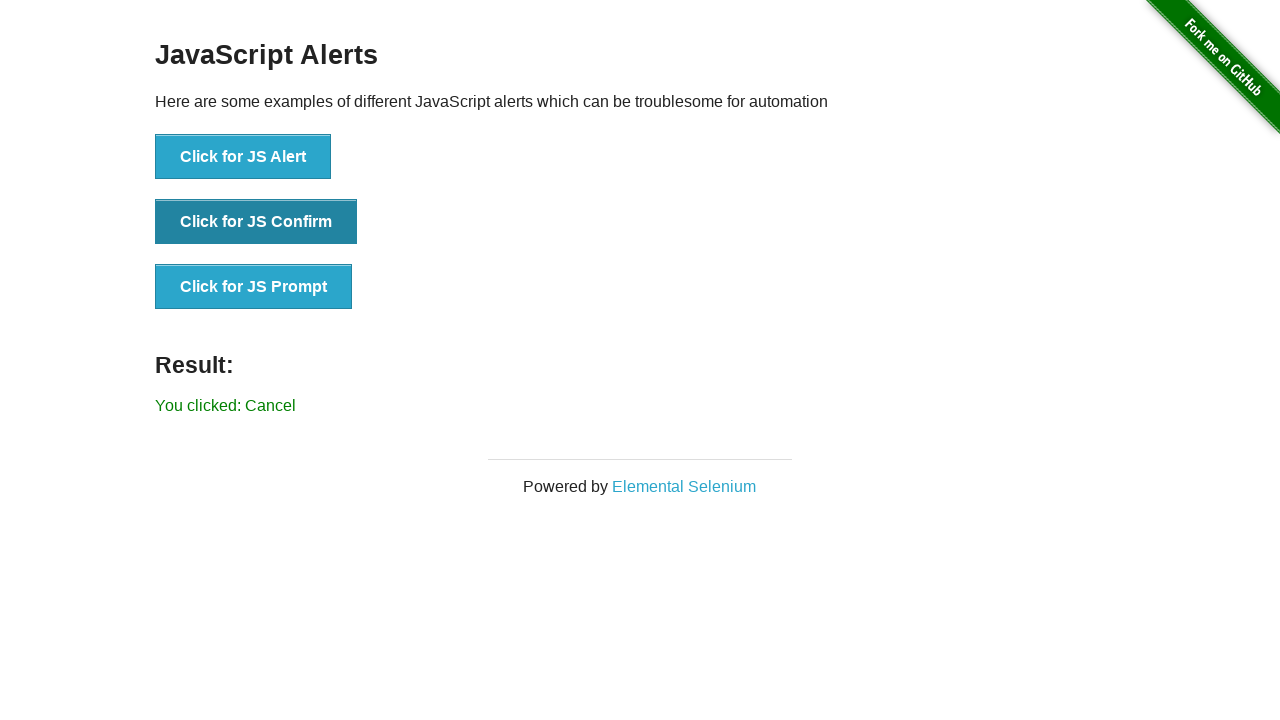

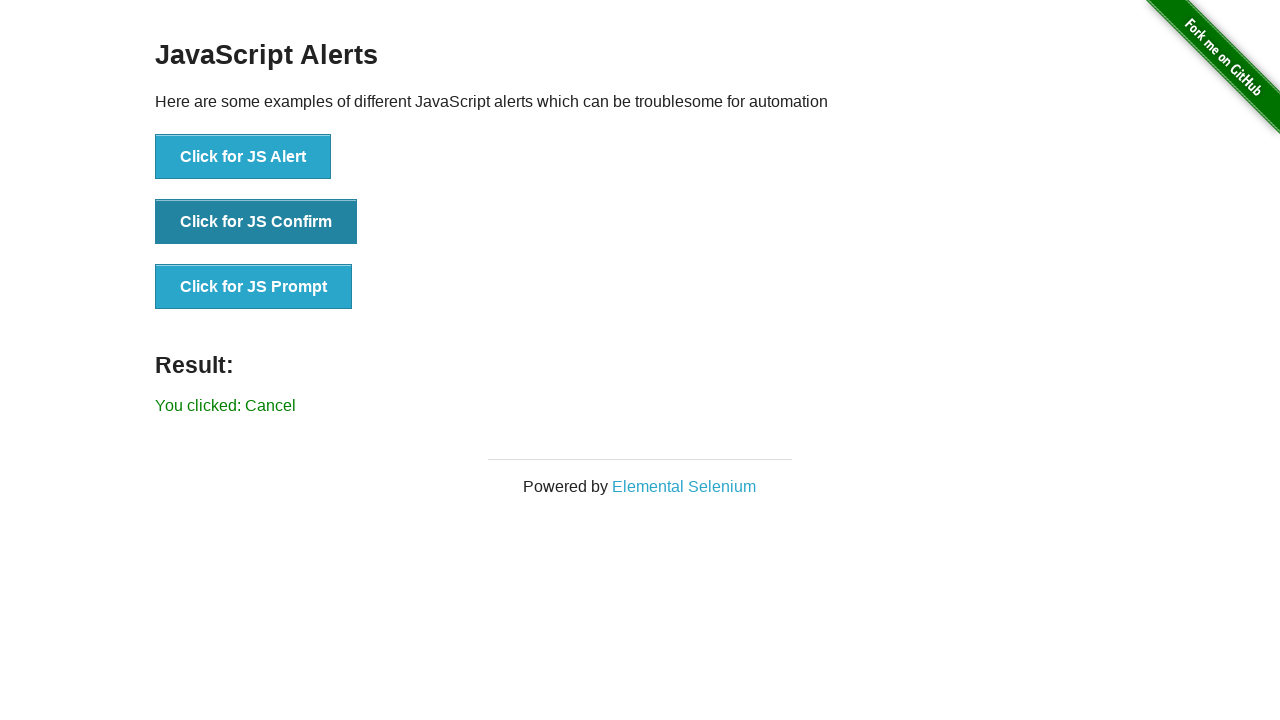